Verifies the second checkbox is initially checked, then clicks it to uncheck and verifies the unchecked state

Starting URL: http://the-internet.herokuapp.com/checkboxes

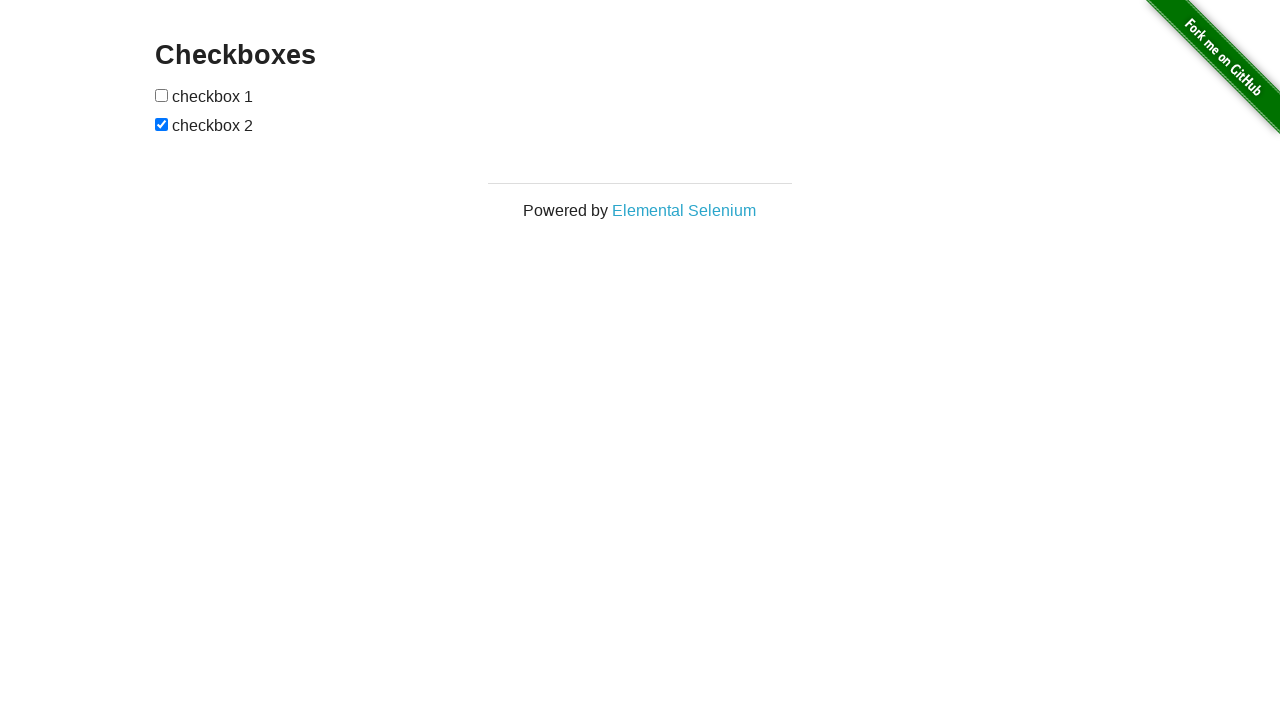

Located the second checkbox element
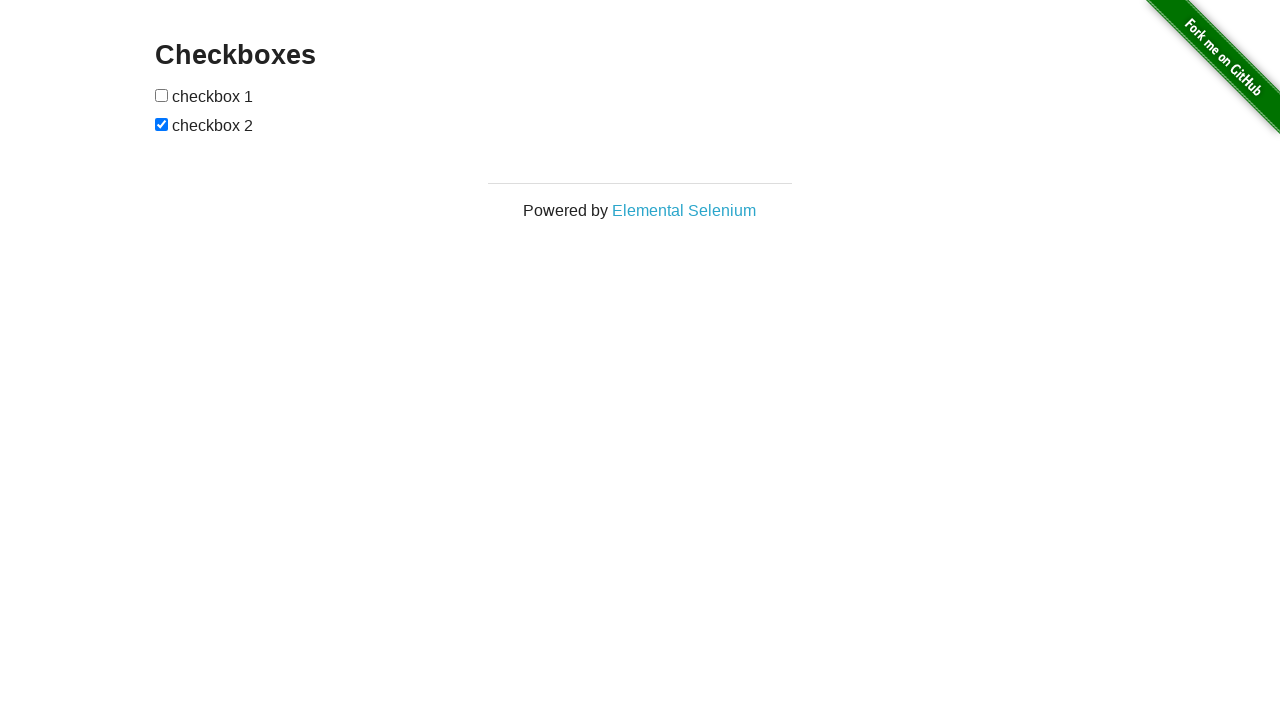

Verified second checkbox is initially checked
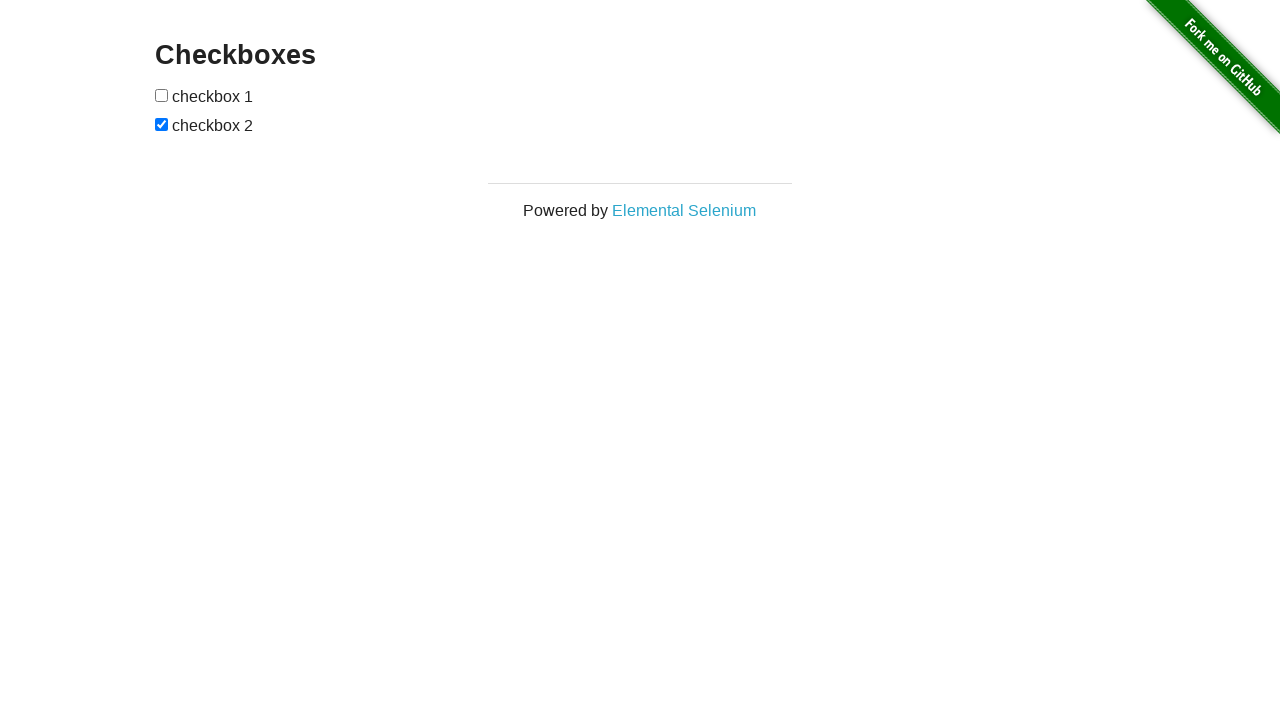

Clicked second checkbox to uncheck it at (162, 124) on #checkboxes > input[type=checkbox]:nth-child(3)
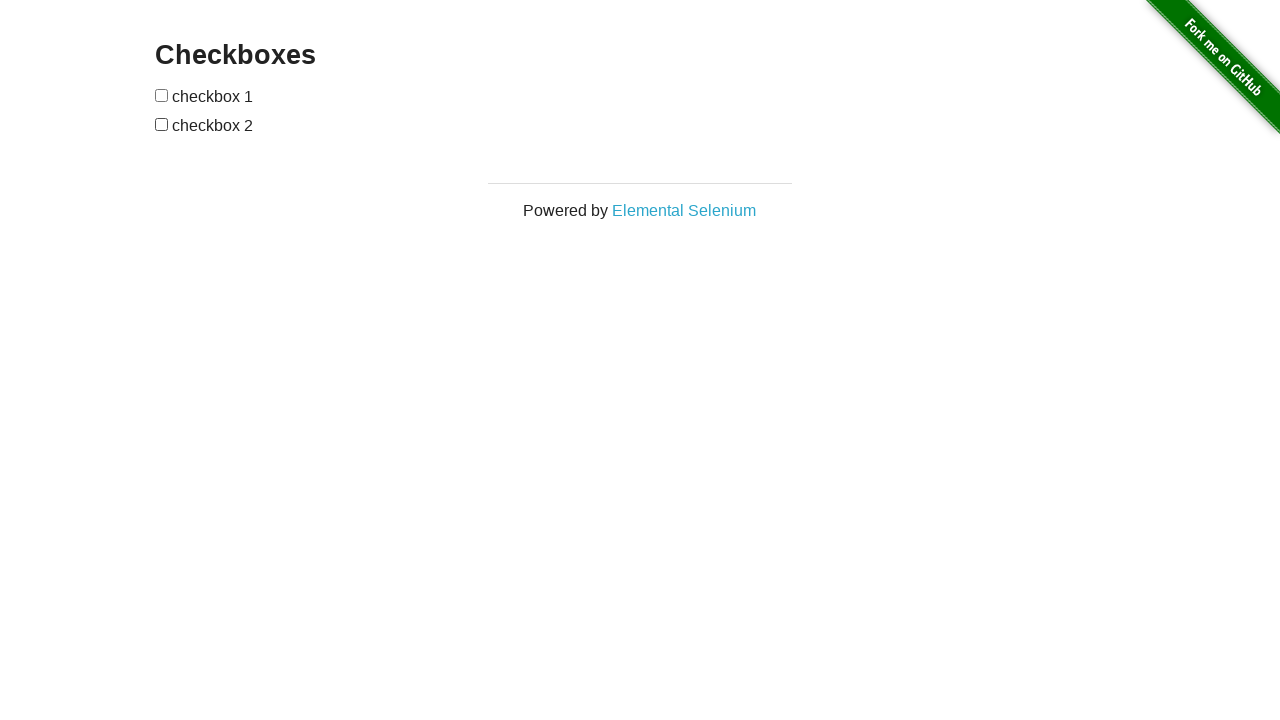

Verified second checkbox is now unchecked
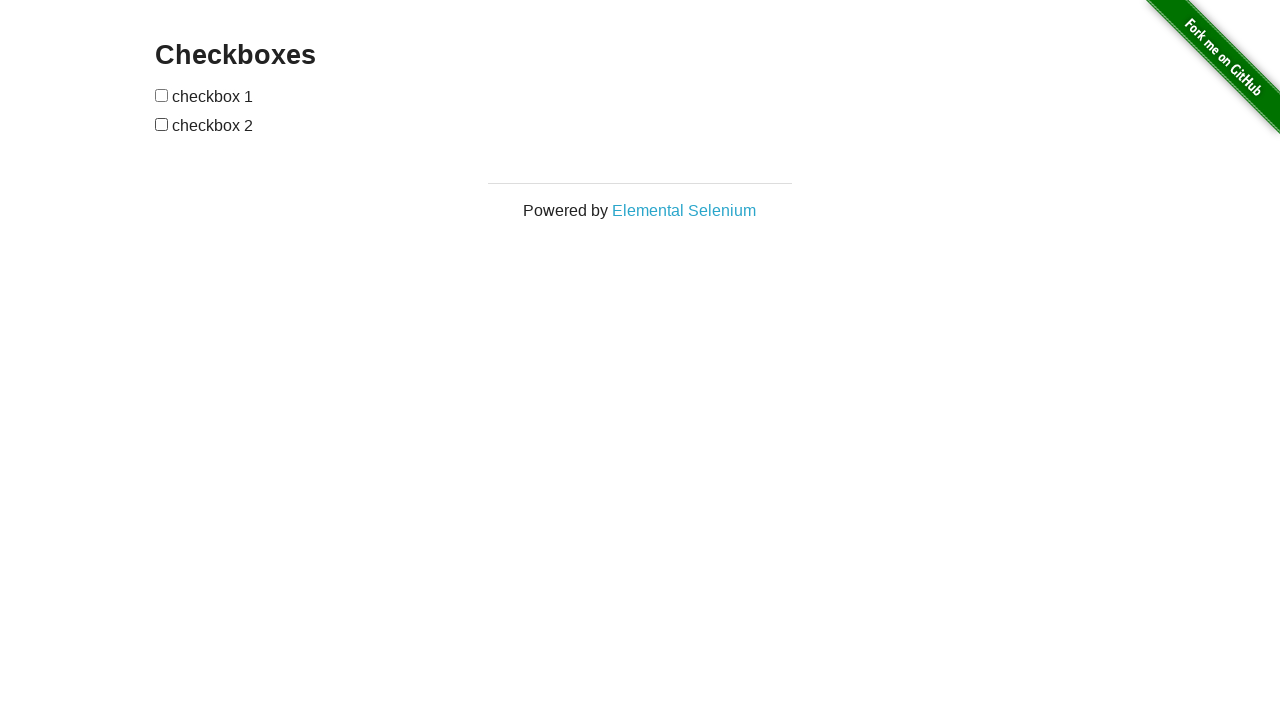

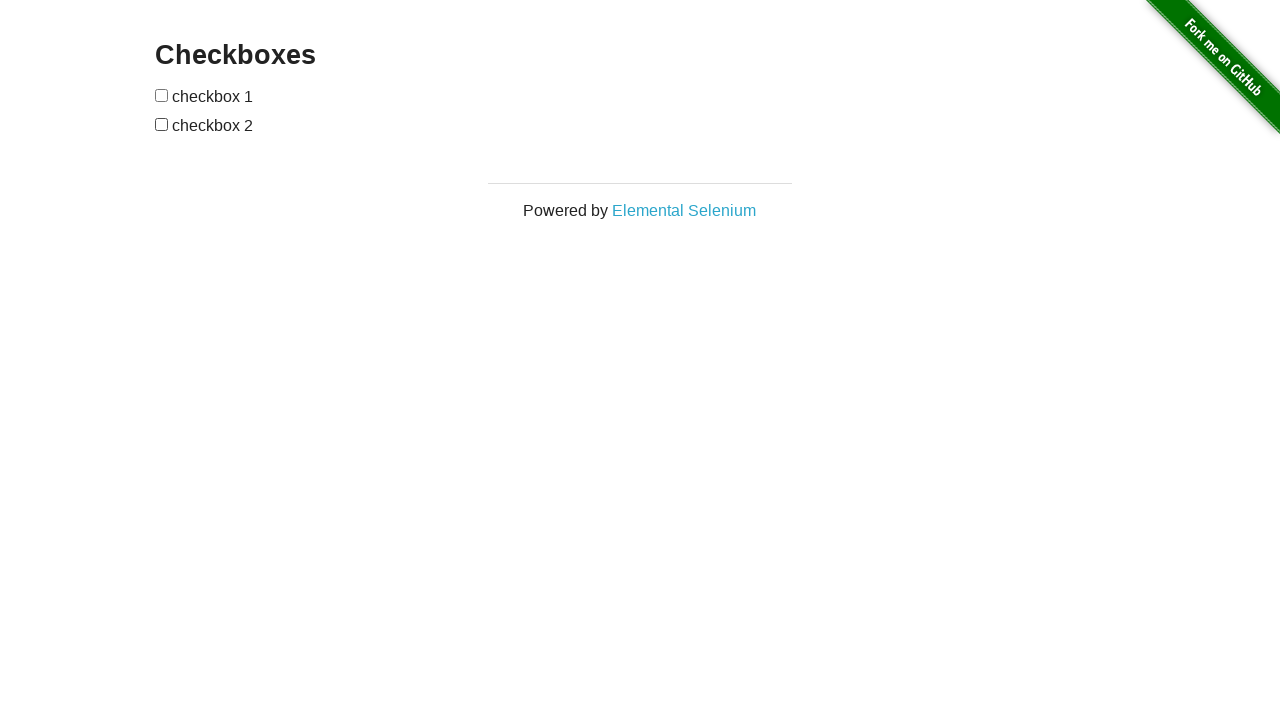